Tests filling the entire feedback form with name, age, language checkbox, gender radio, and opinion dropdown, then submitting and verifying all data appears correctly on the confirmation page

Starting URL: https://kristinek.github.io/site/tasks/provide_feedback

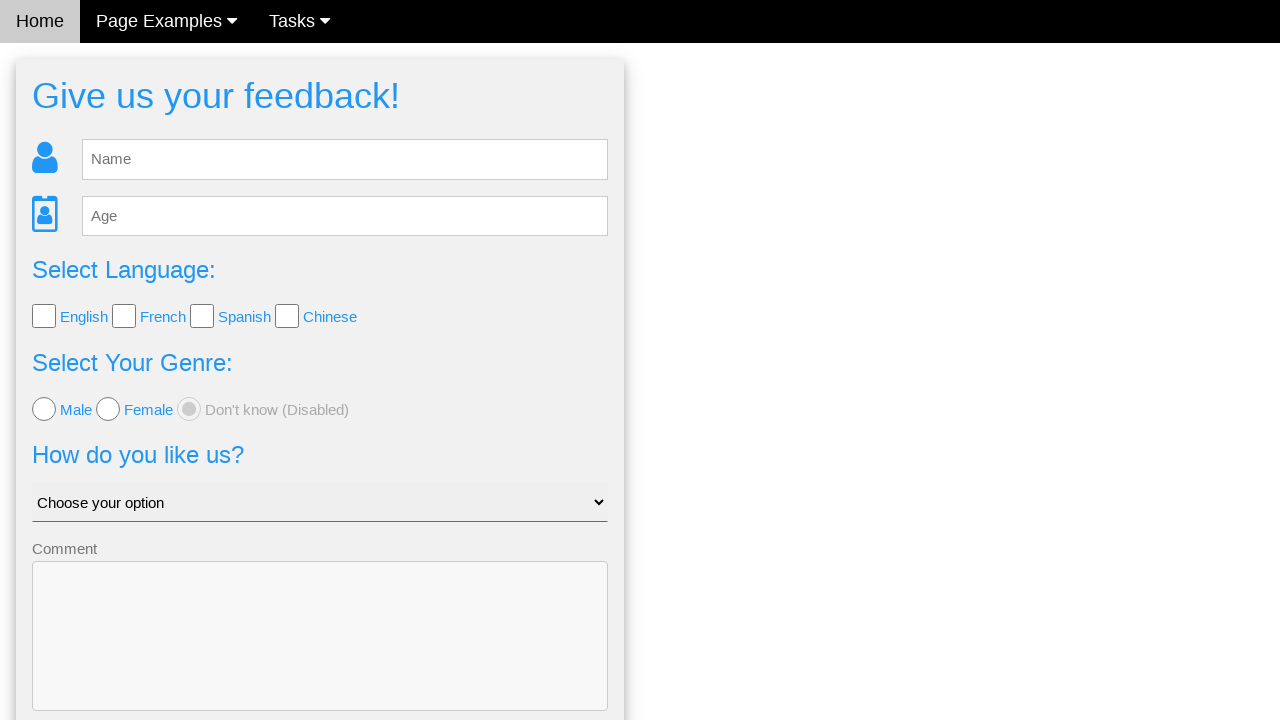

Filled name field with 'Chris' on #fb_name
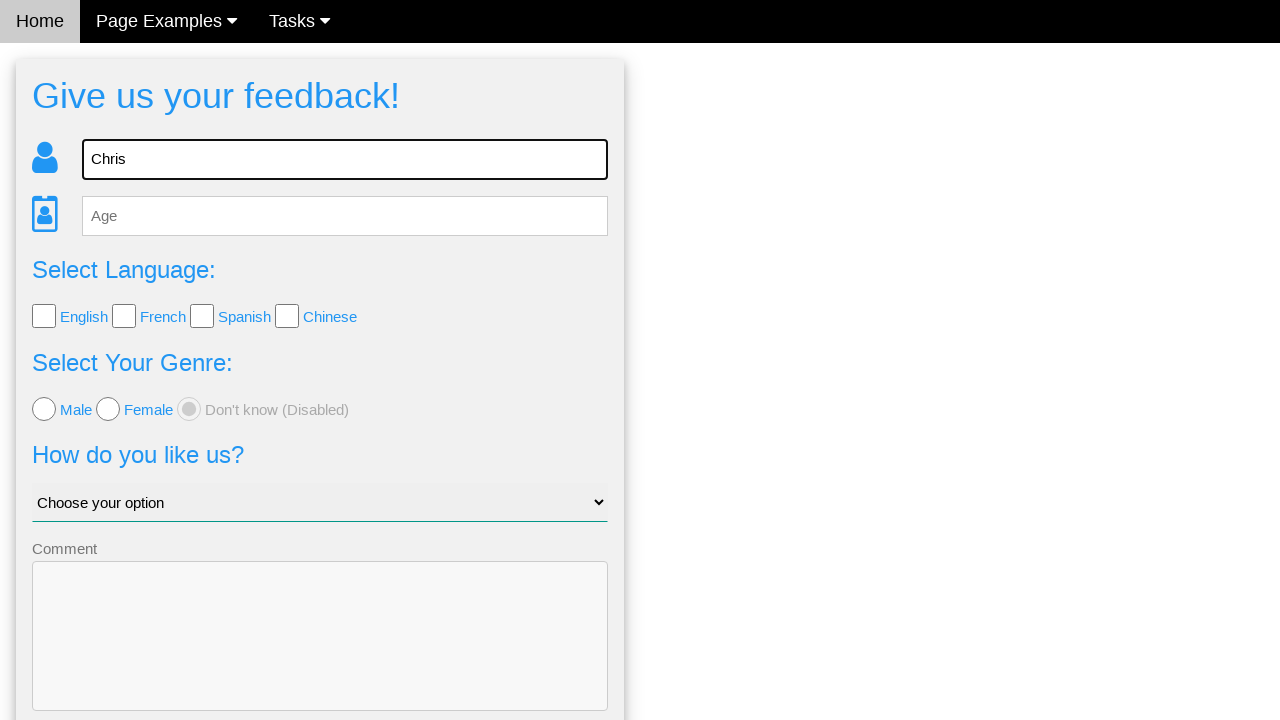

Filled age field with '18' on #fb_age
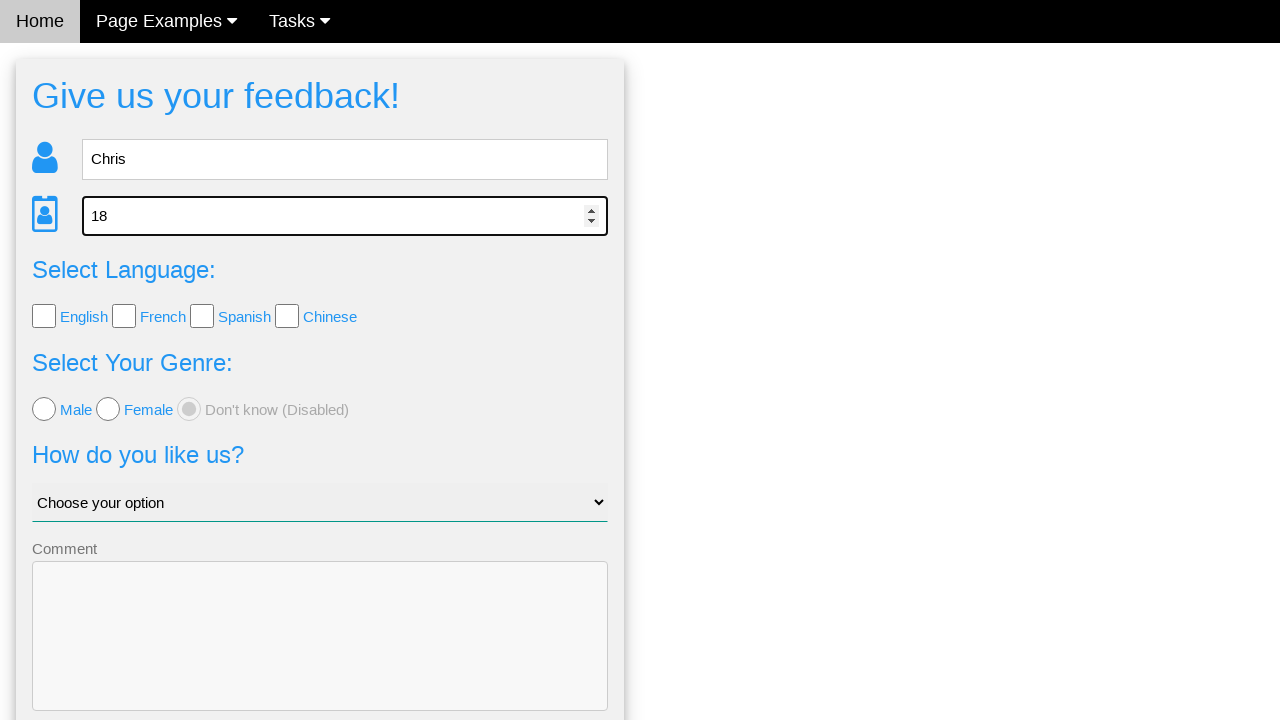

Selected French language checkbox at (124, 316) on .w3-check >> nth=1
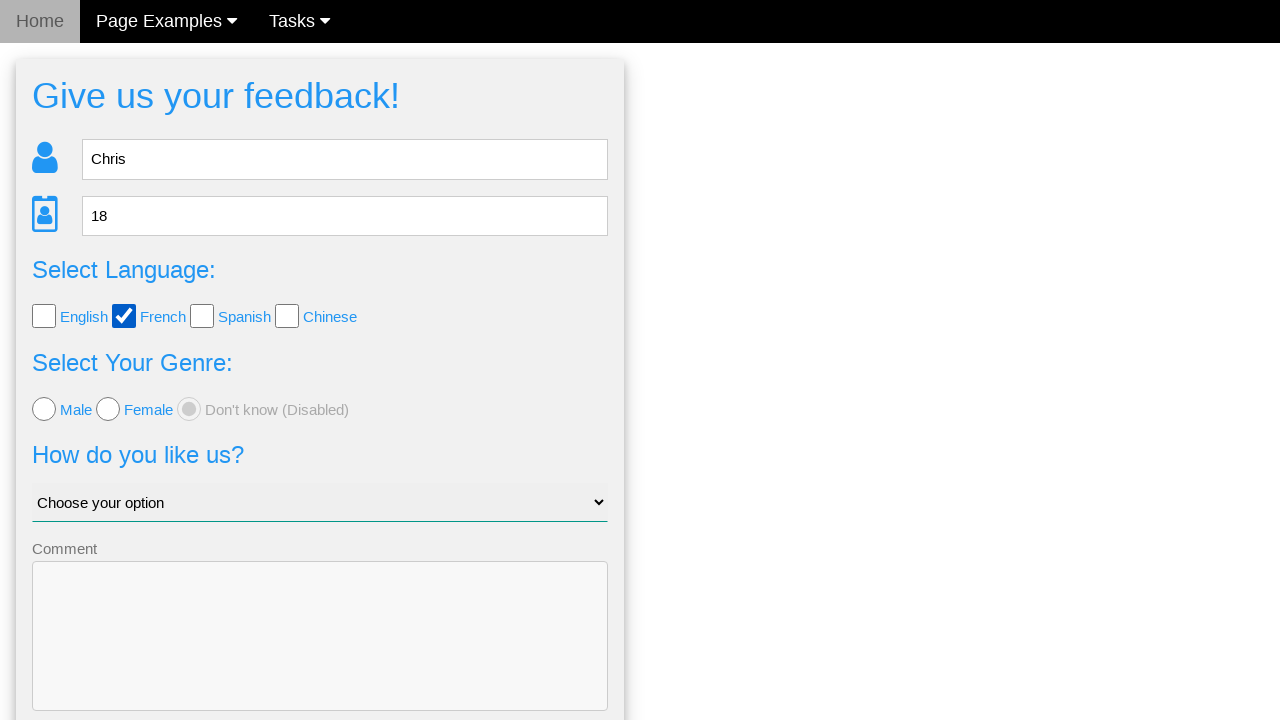

Selected female gender radio button at (108, 409) on .w3-radio >> nth=1
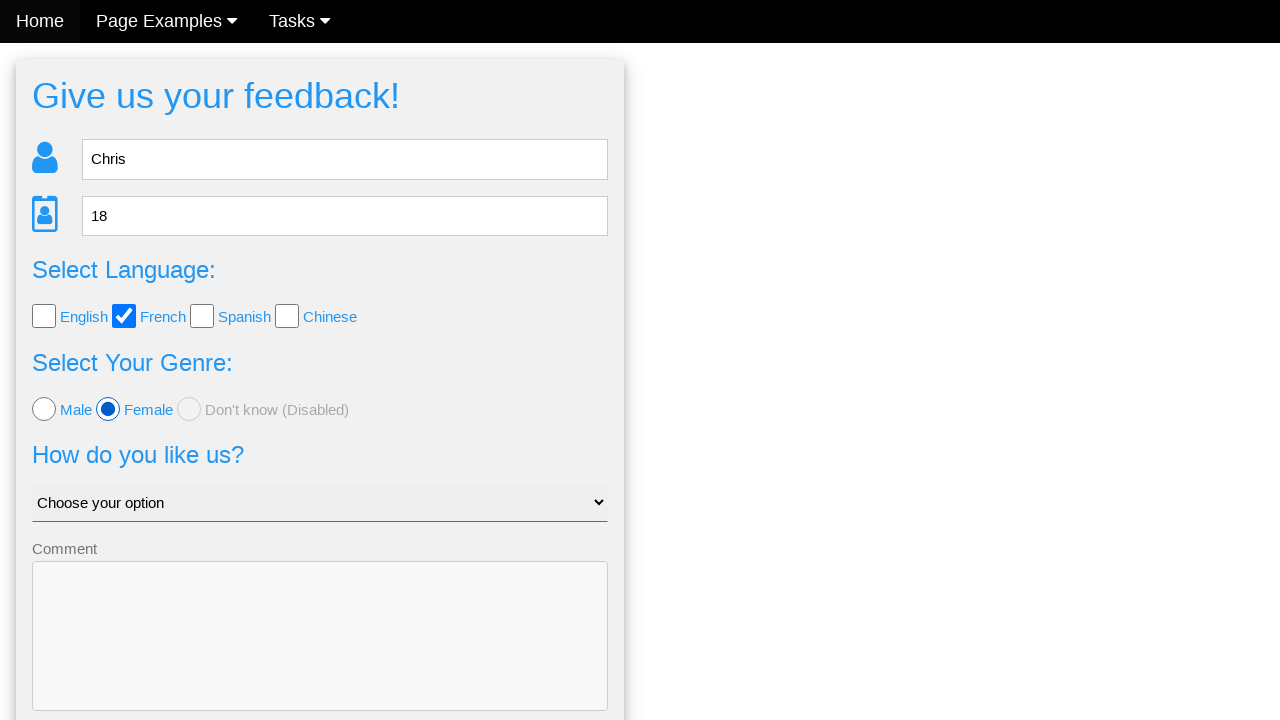

Selected 'Good' from opinion dropdown on #like_us
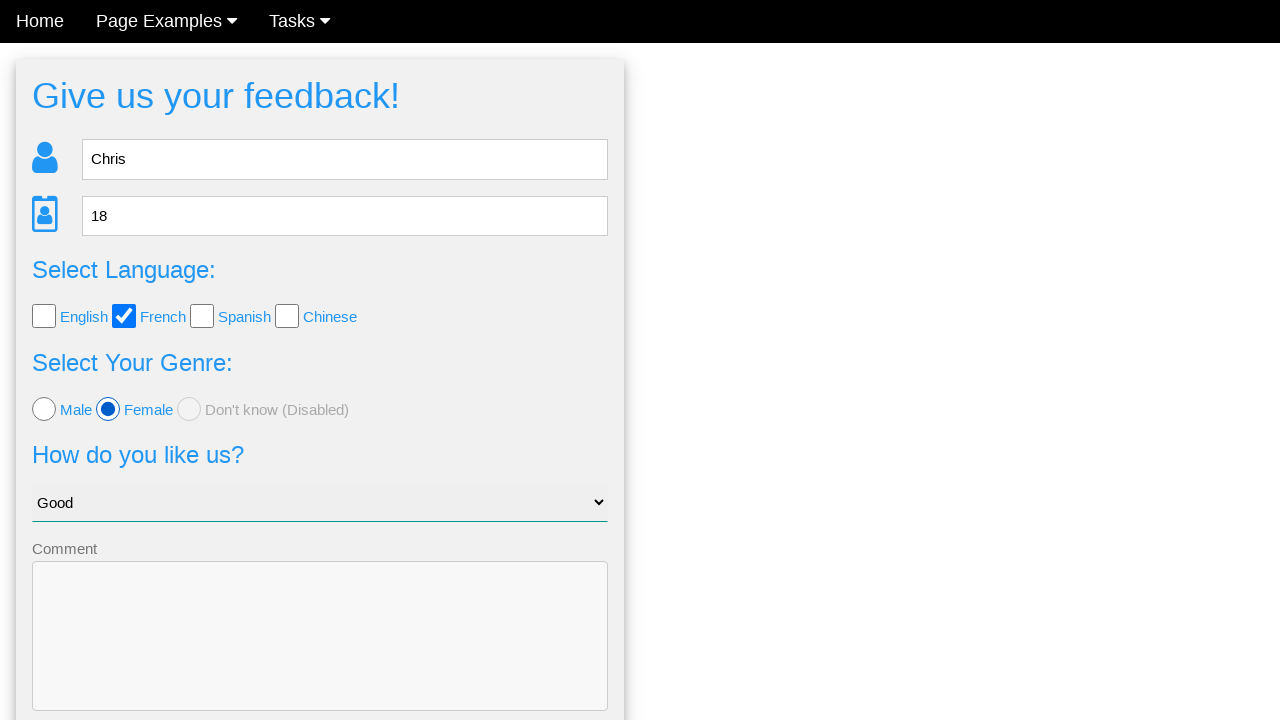

Clicked Send button to submit feedback form at (320, 656) on .w3-btn-block
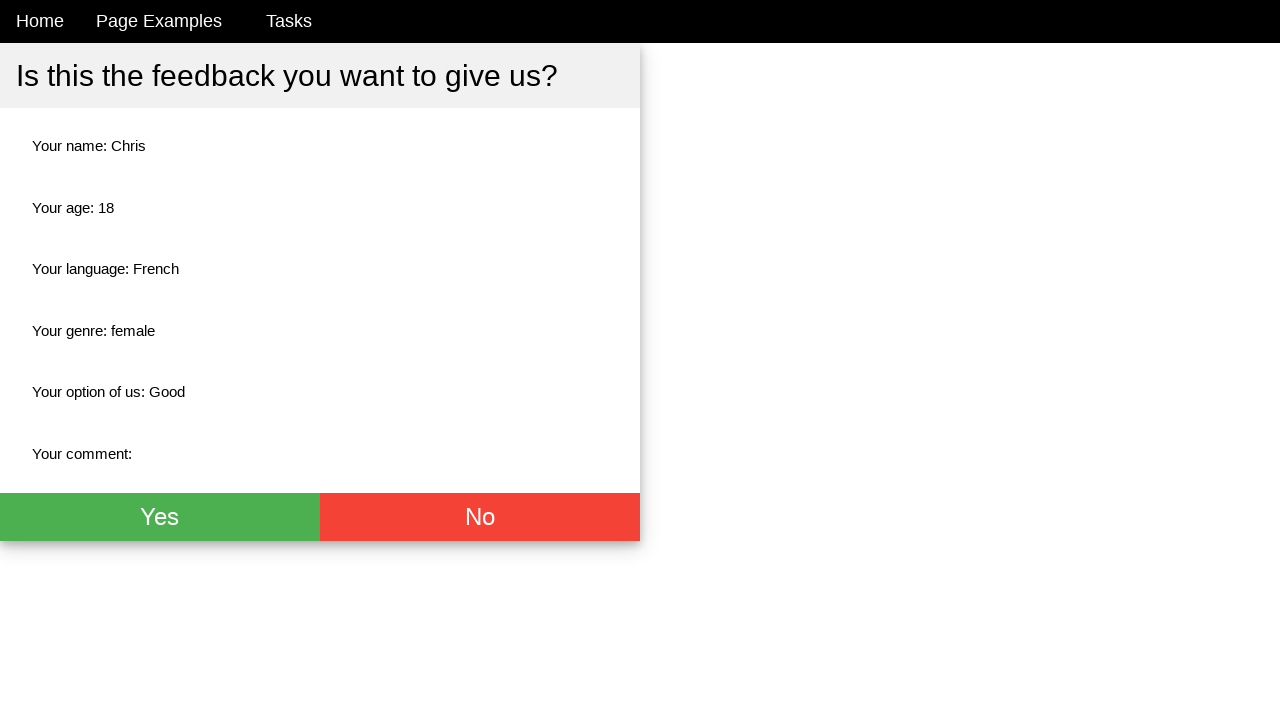

Confirmation page loaded
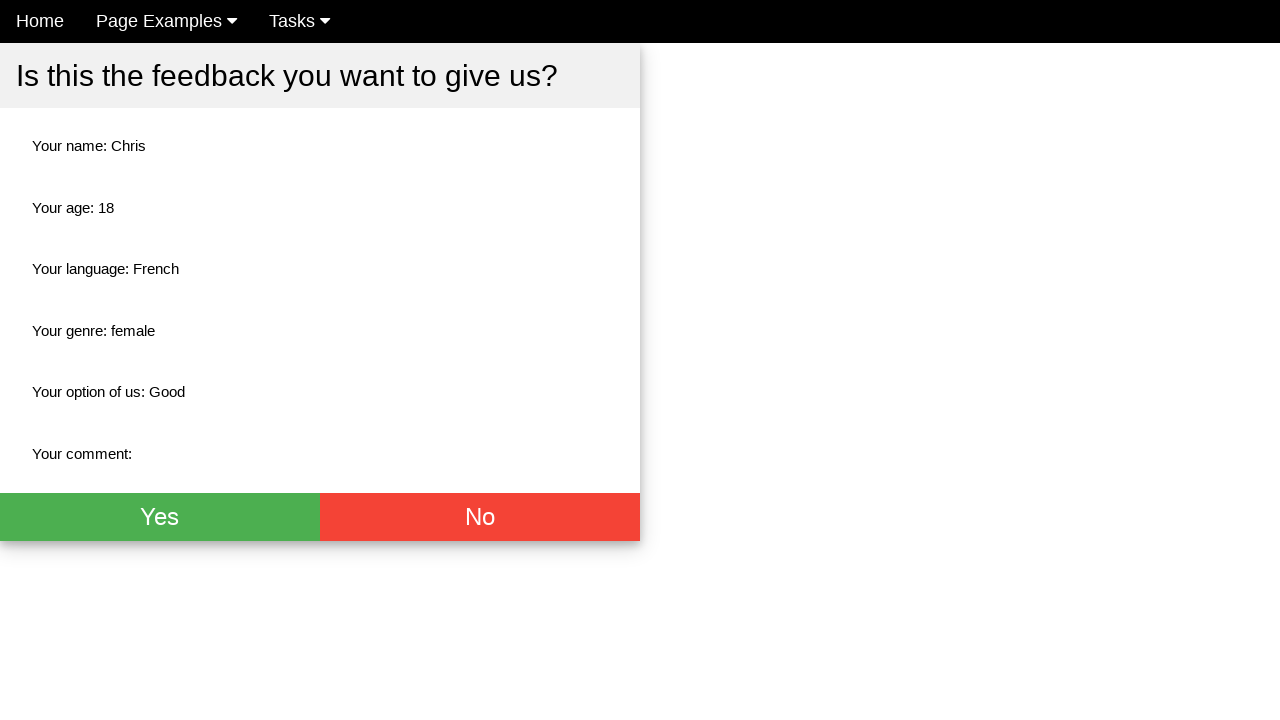

Verified name field shows 'Chris'
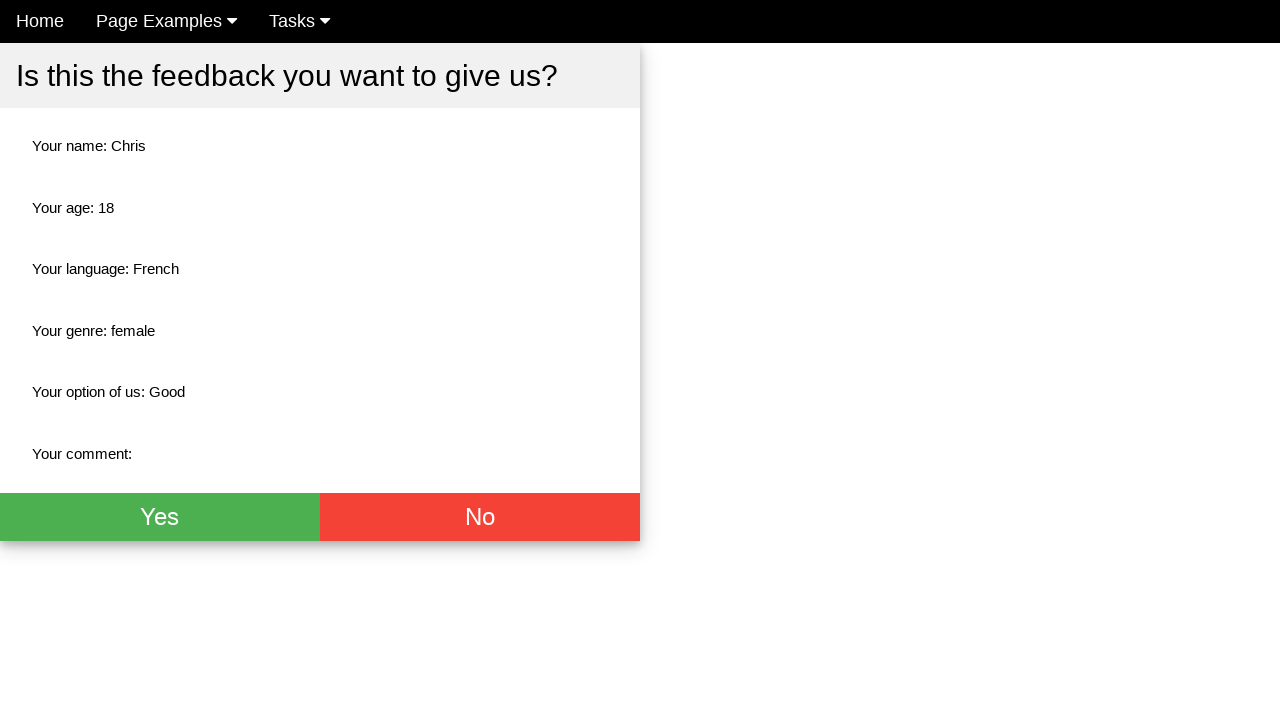

Verified age field shows '18'
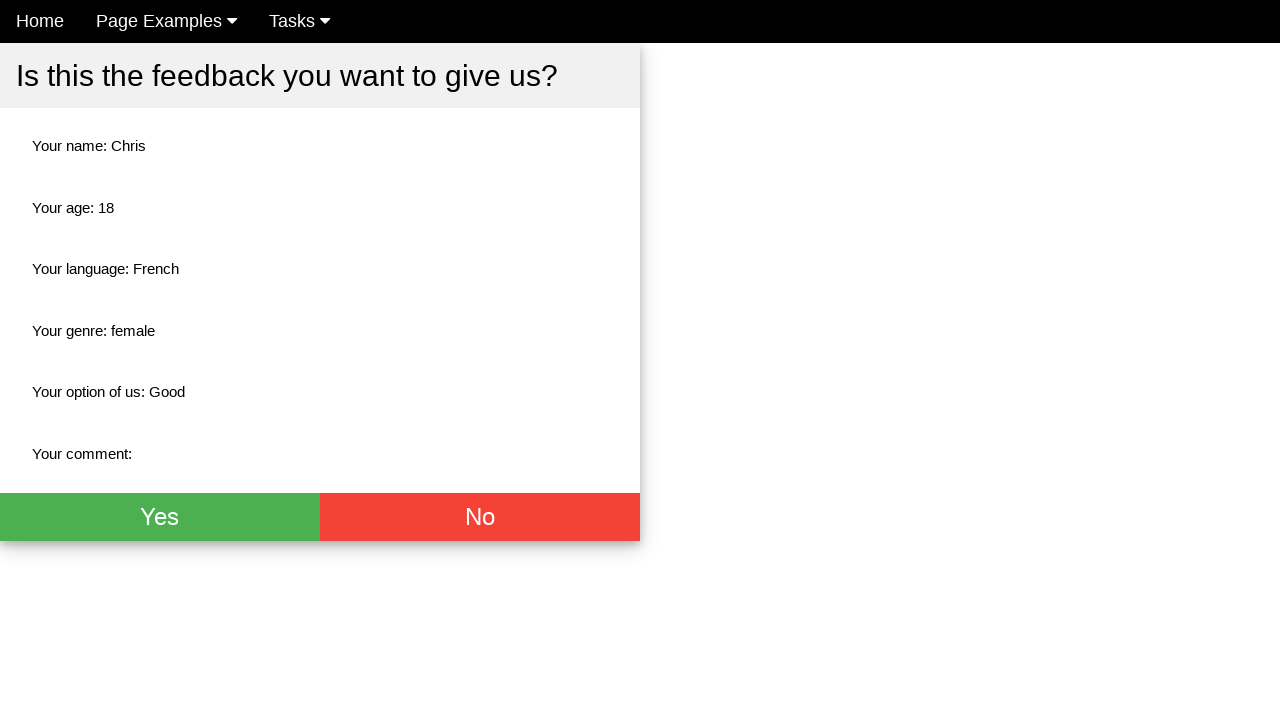

Verified language field shows 'French'
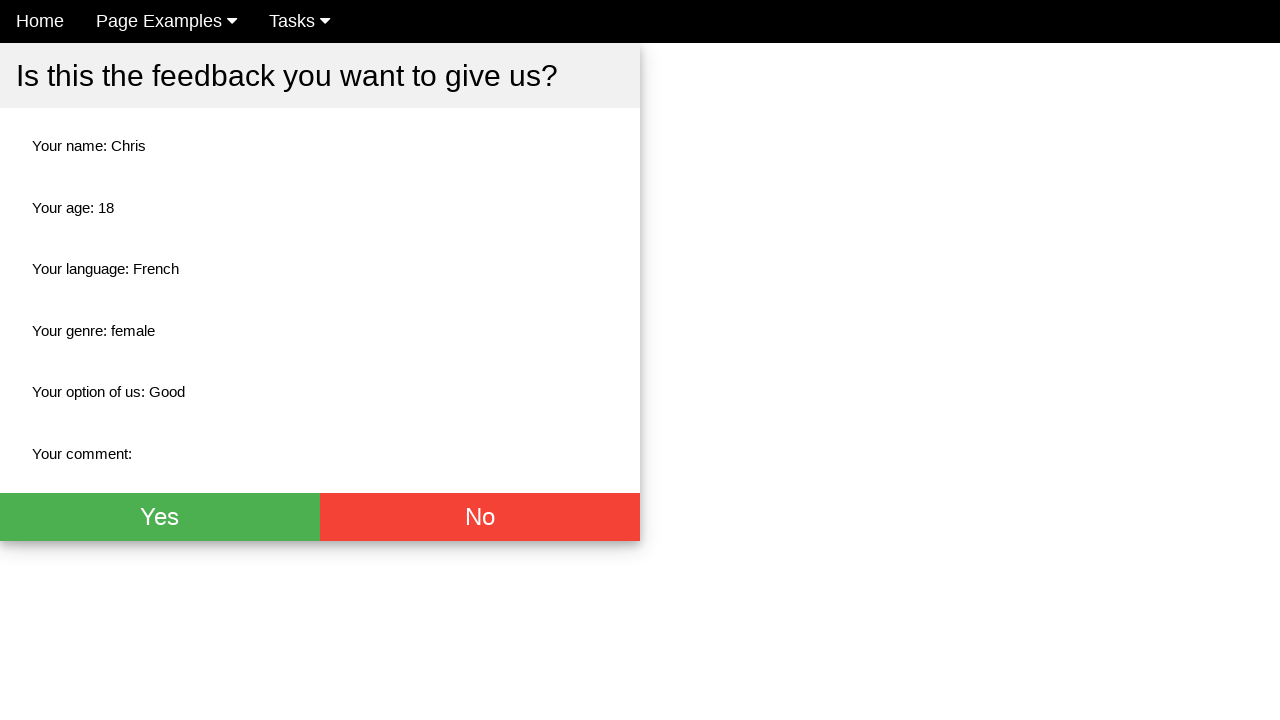

Verified gender field shows 'female'
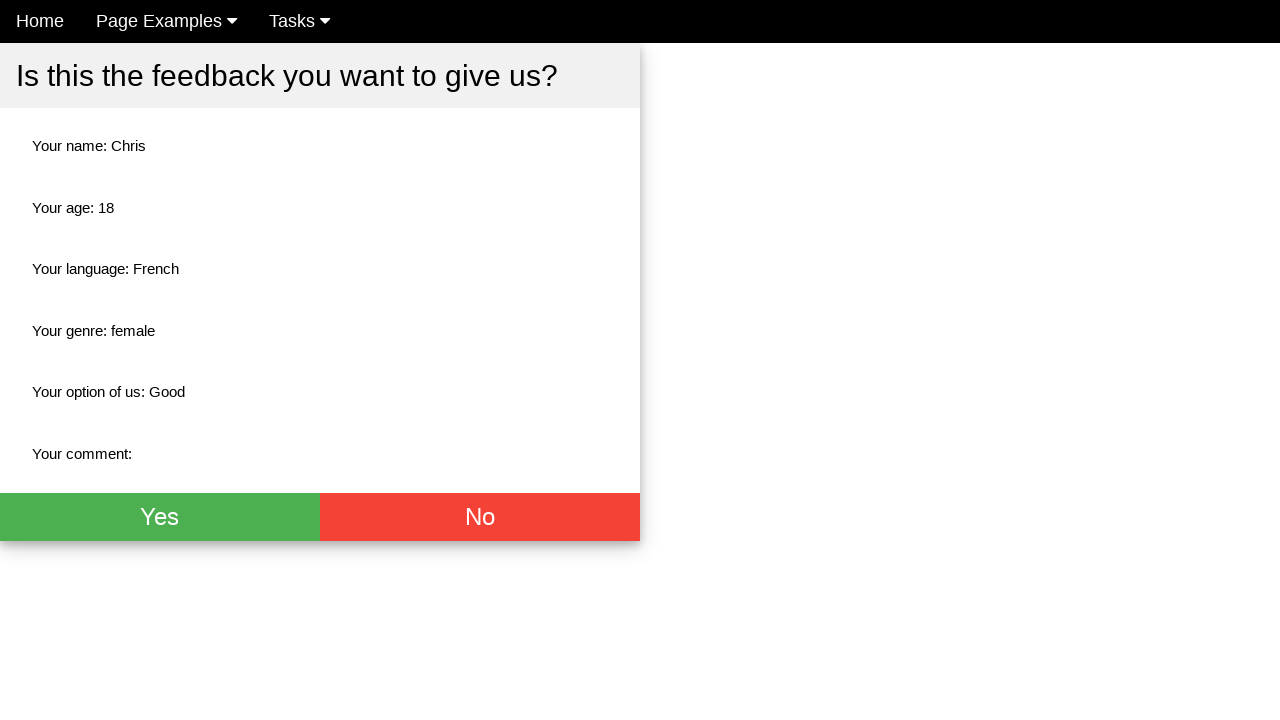

Verified opinion field shows 'Good'
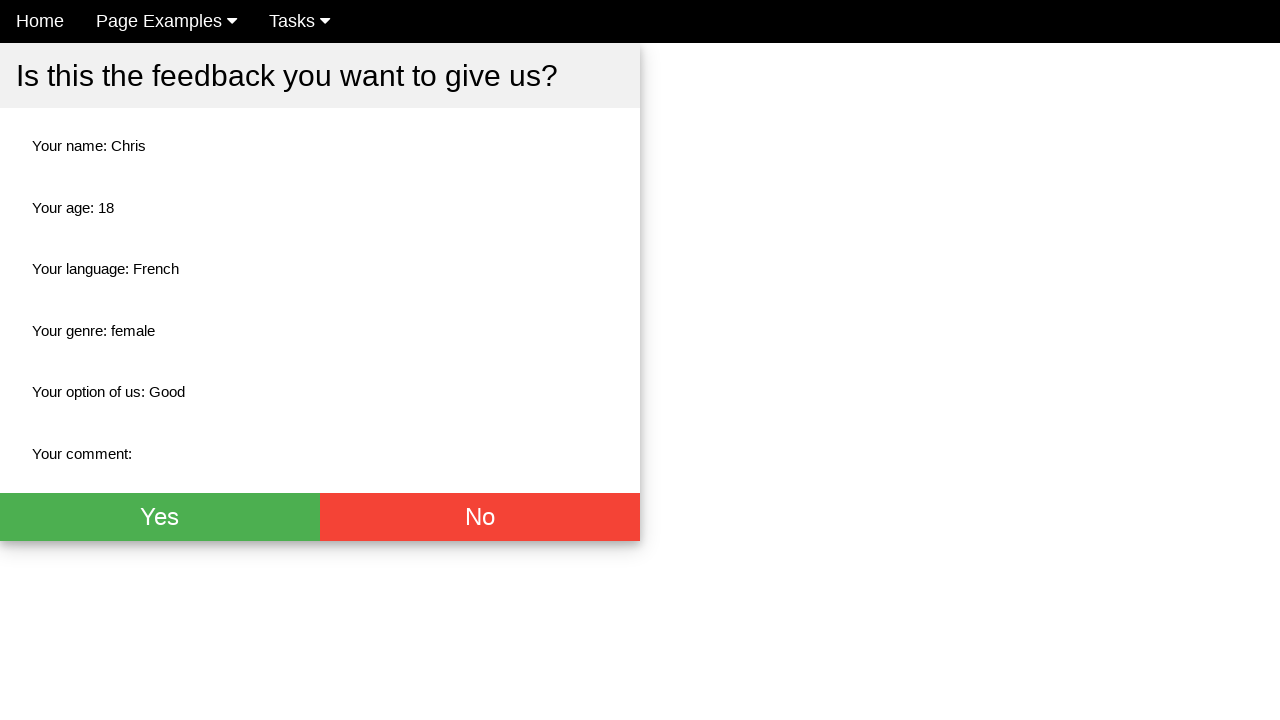

Verified comment field is empty
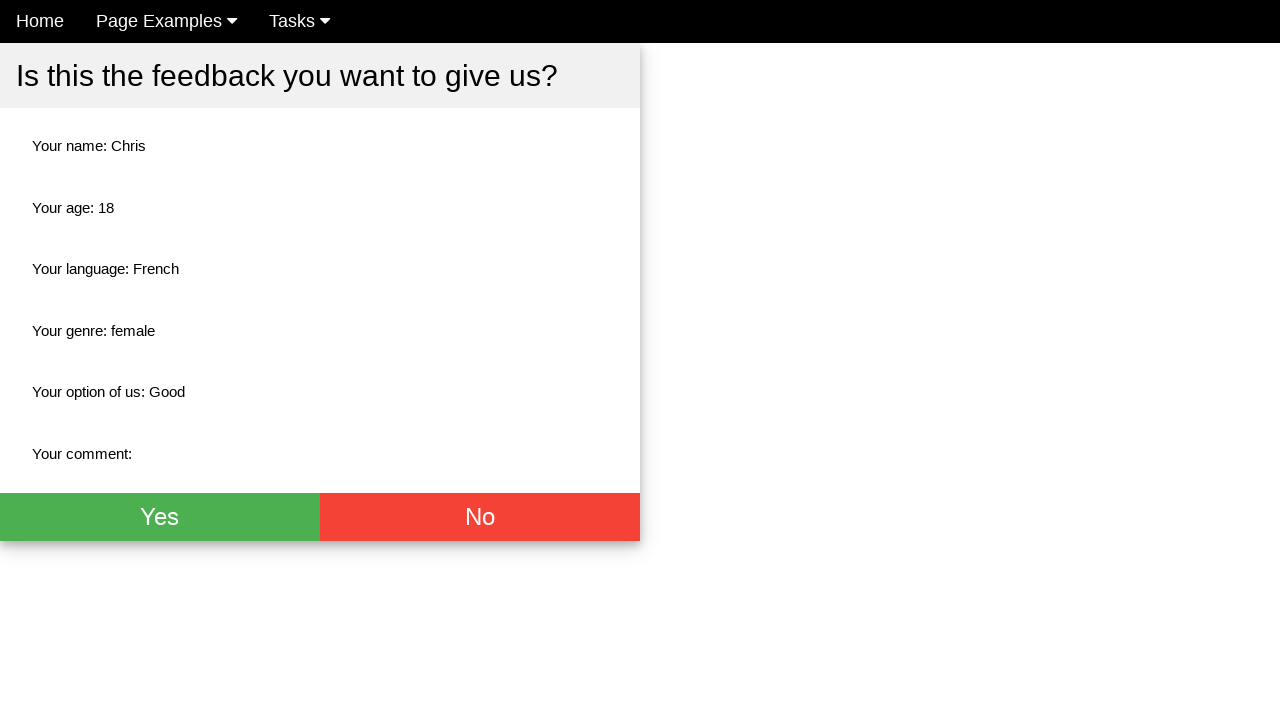

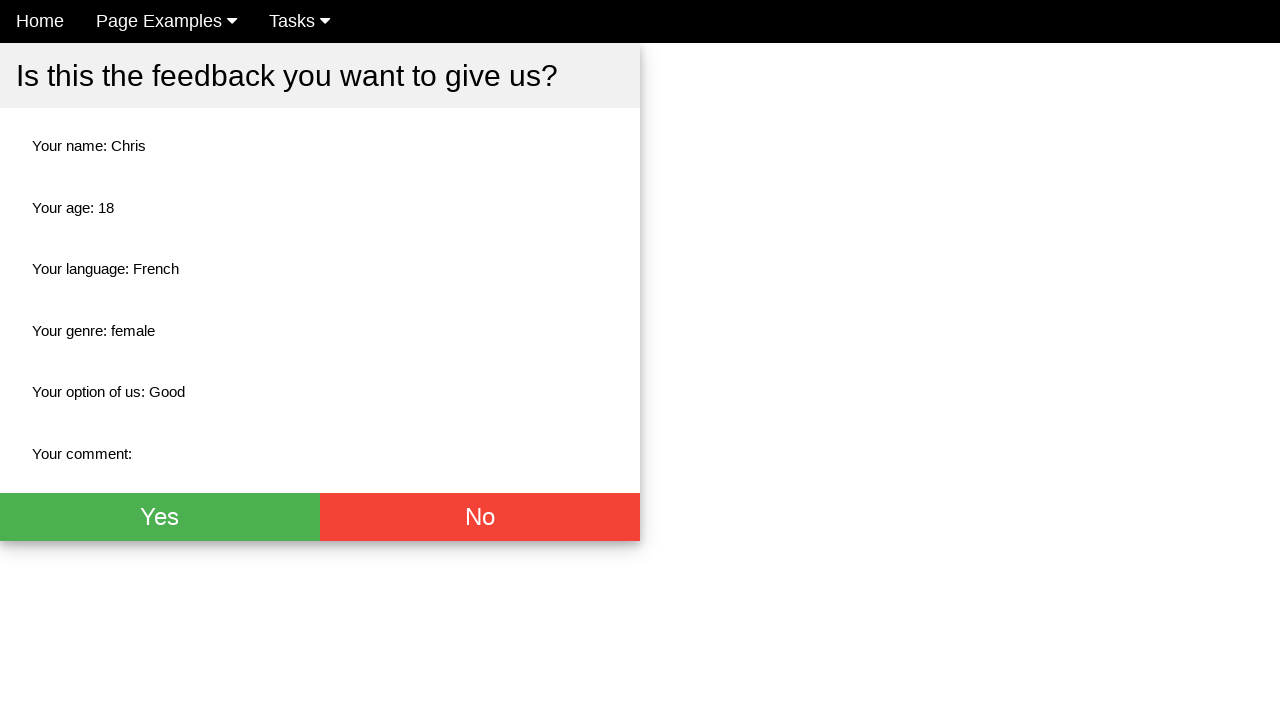